Validates table header labels by clicking on Sortable Data Tables link and verifying each header text

Starting URL: http://the-internet.herokuapp.com/

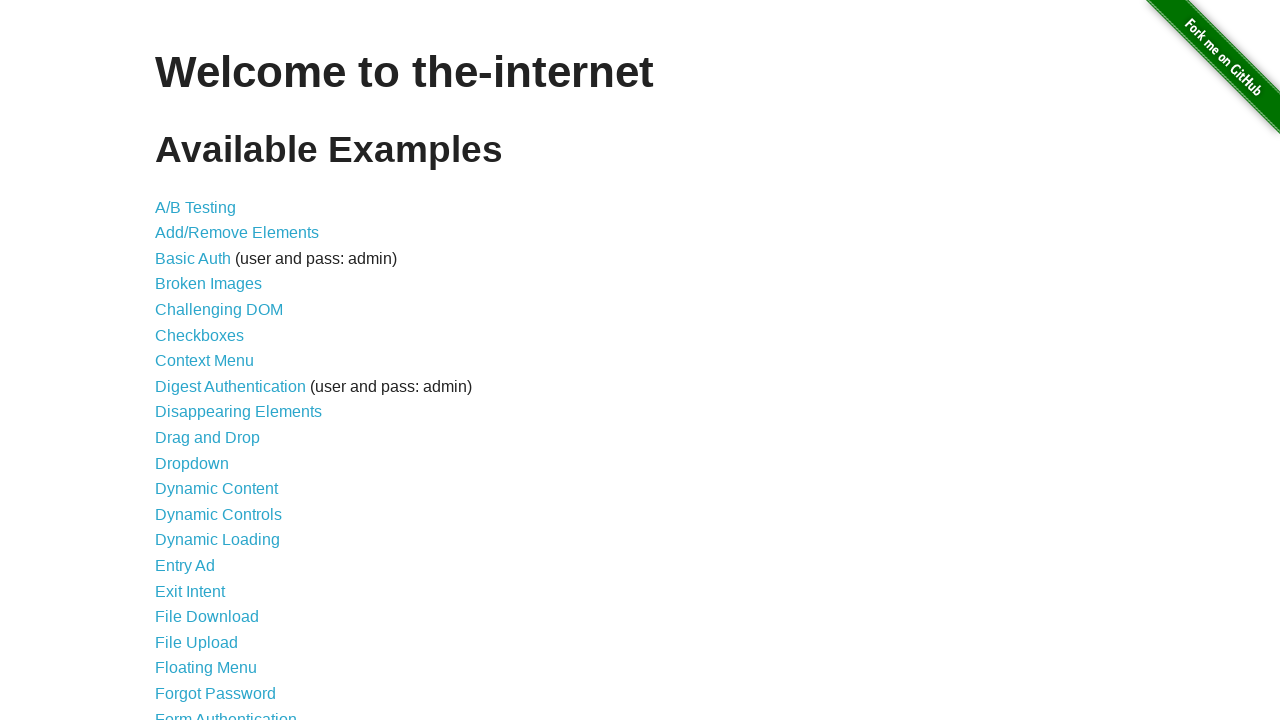

Clicked on Sortable Data Tables link at (230, 574) on text='Sortable Data Tables'
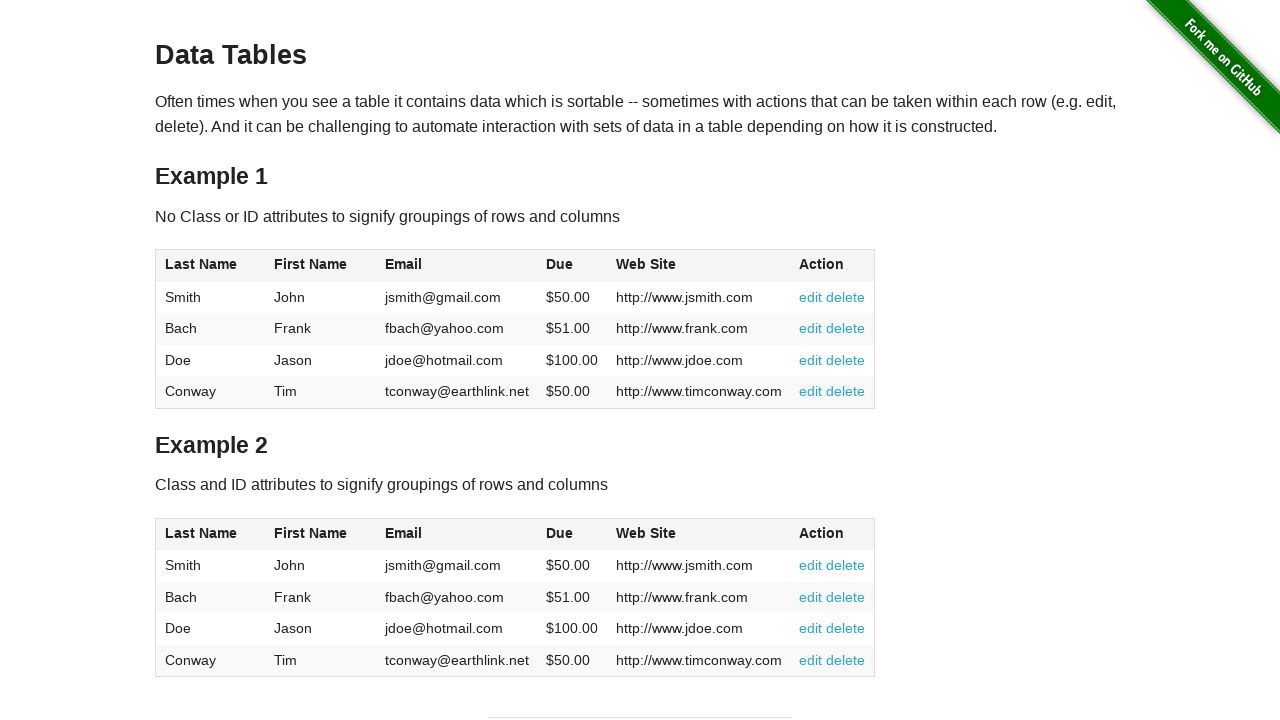

Table #table1 loaded
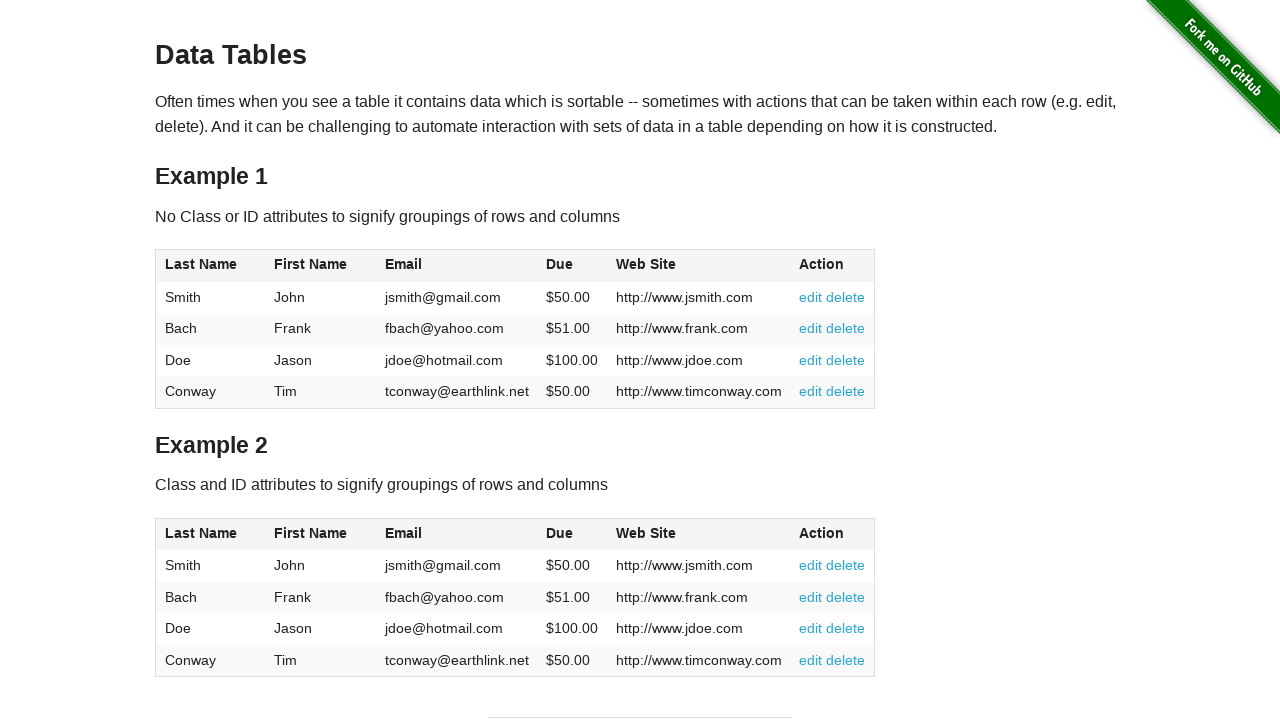

Retrieved header 0 text: 'Last Name'
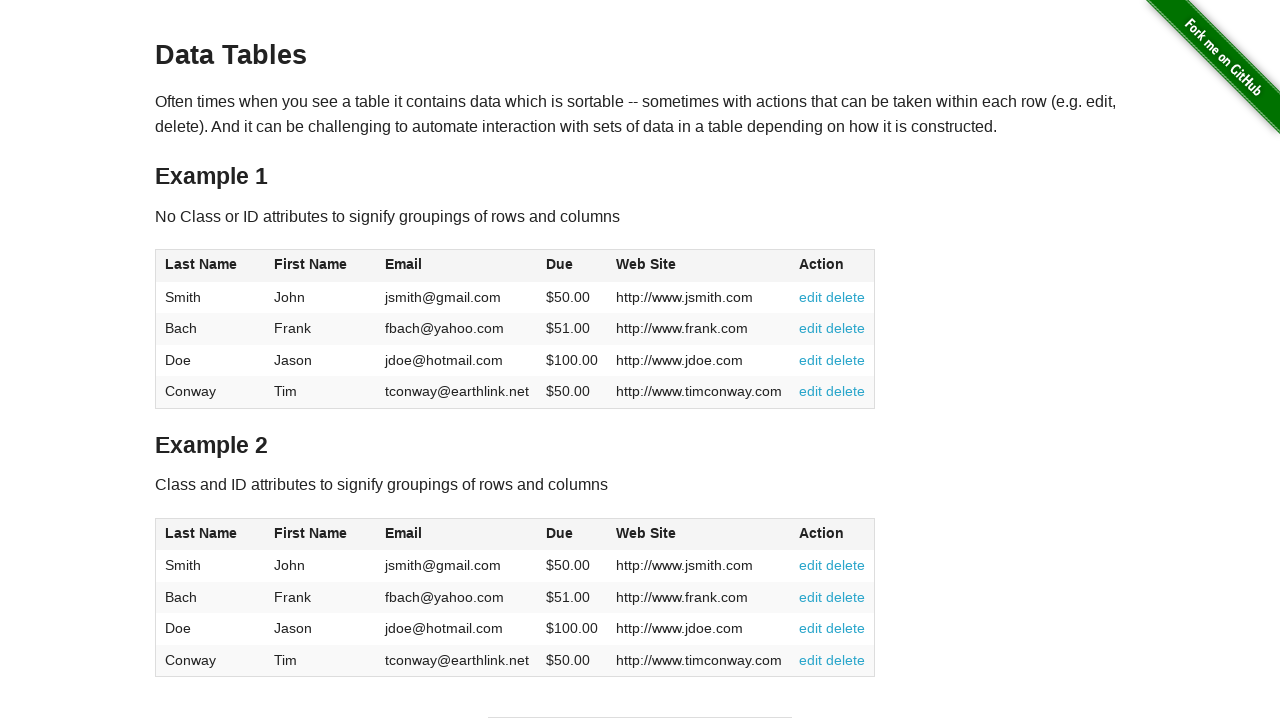

Validated header 0 matches expected text 'Last Name'
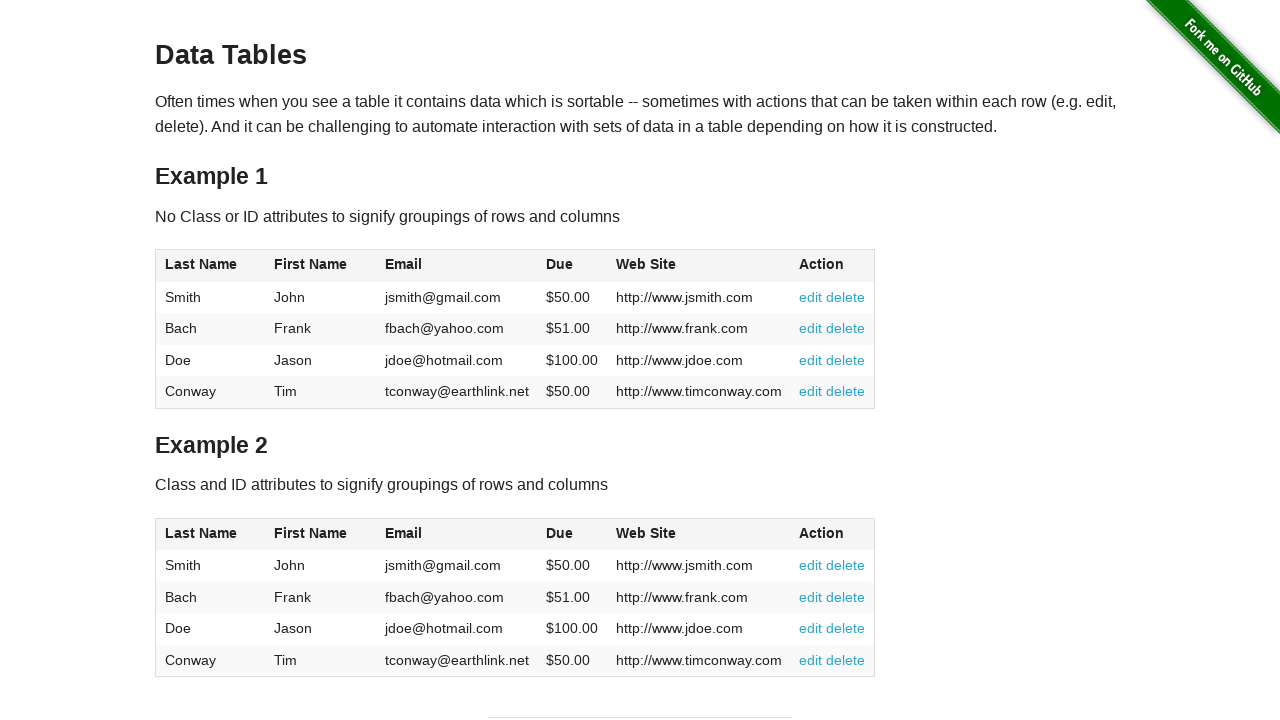

Retrieved header 1 text: 'First Name'
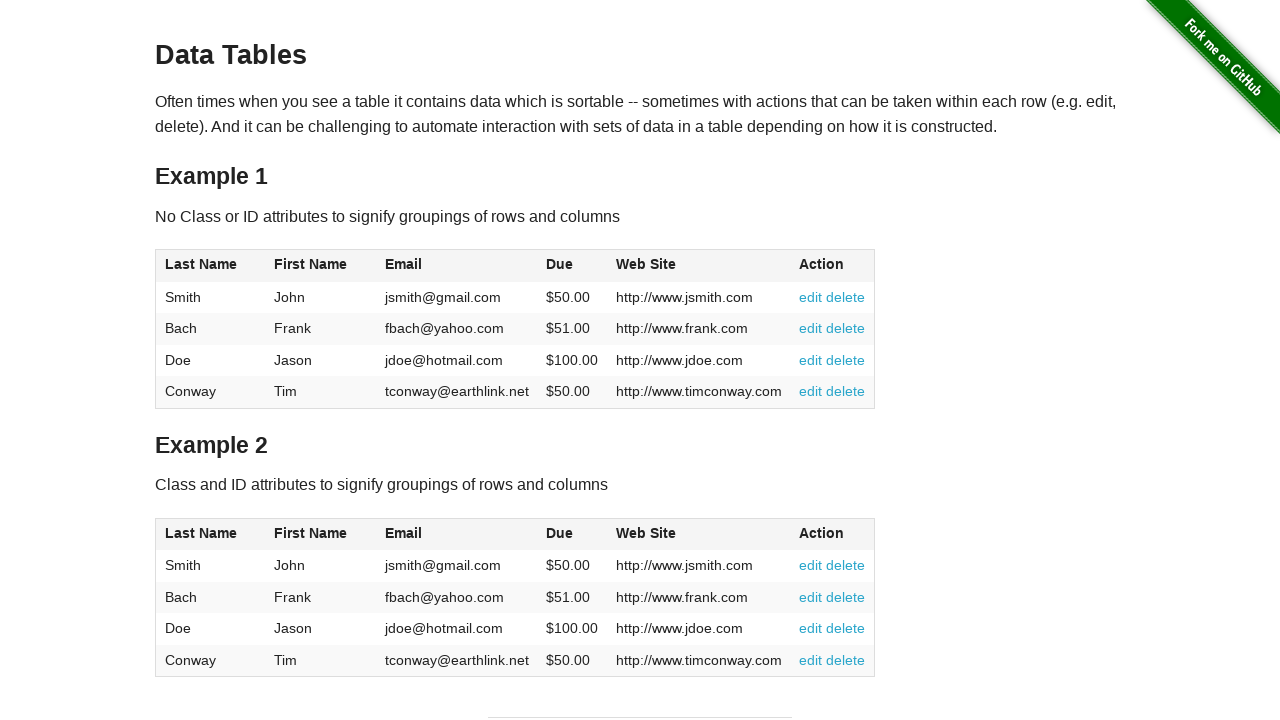

Validated header 1 matches expected text 'First Name'
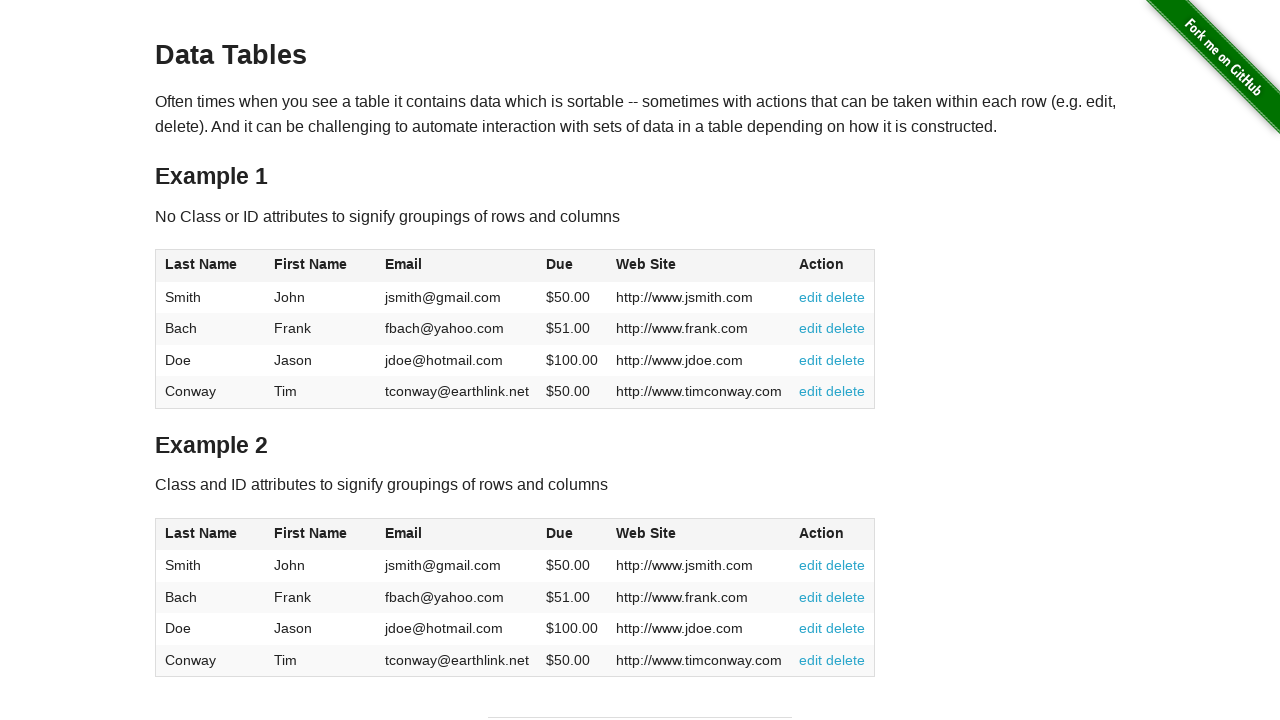

Retrieved header 2 text: 'Email'
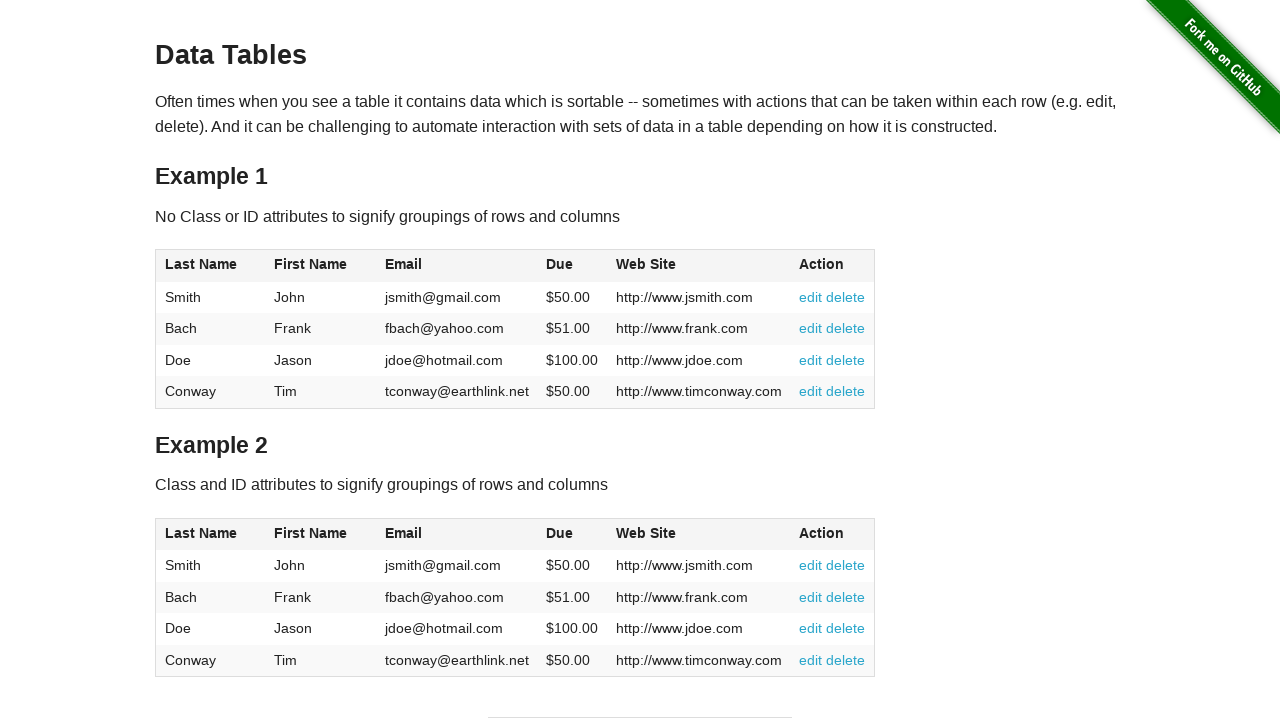

Validated header 2 matches expected text 'Email'
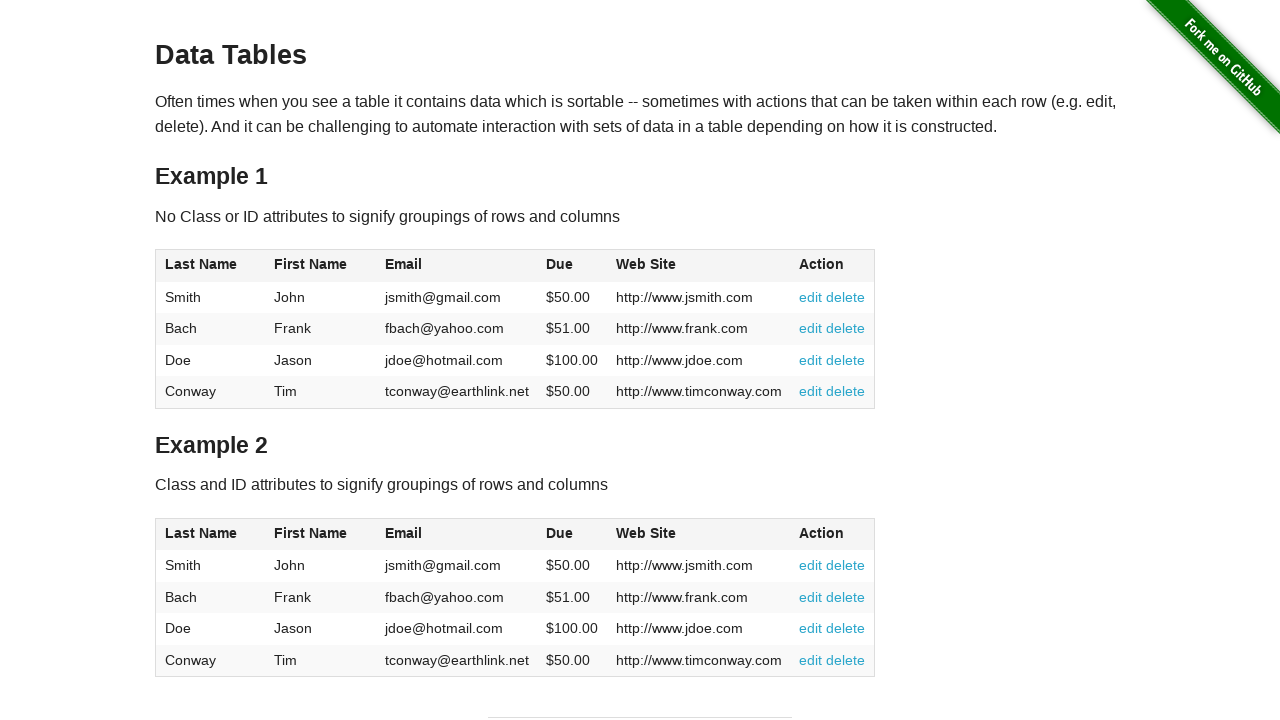

Retrieved header 3 text: 'Due'
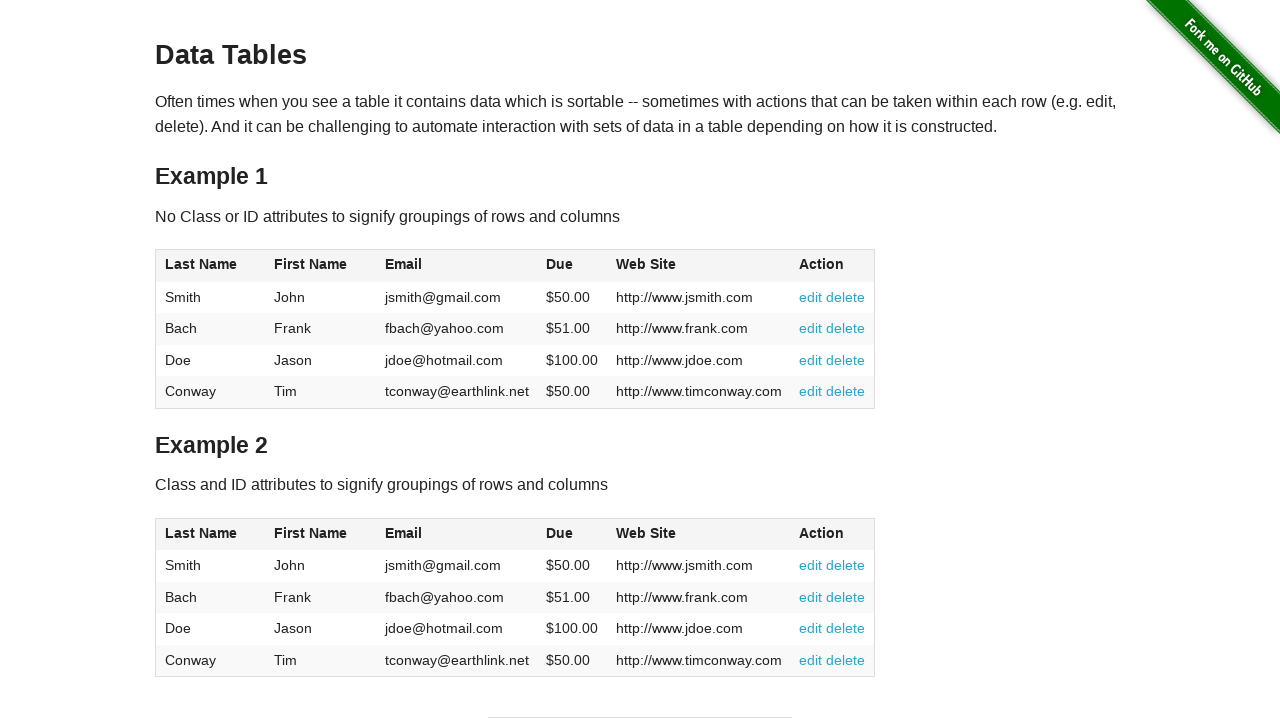

Validated header 3 matches expected text 'Due'
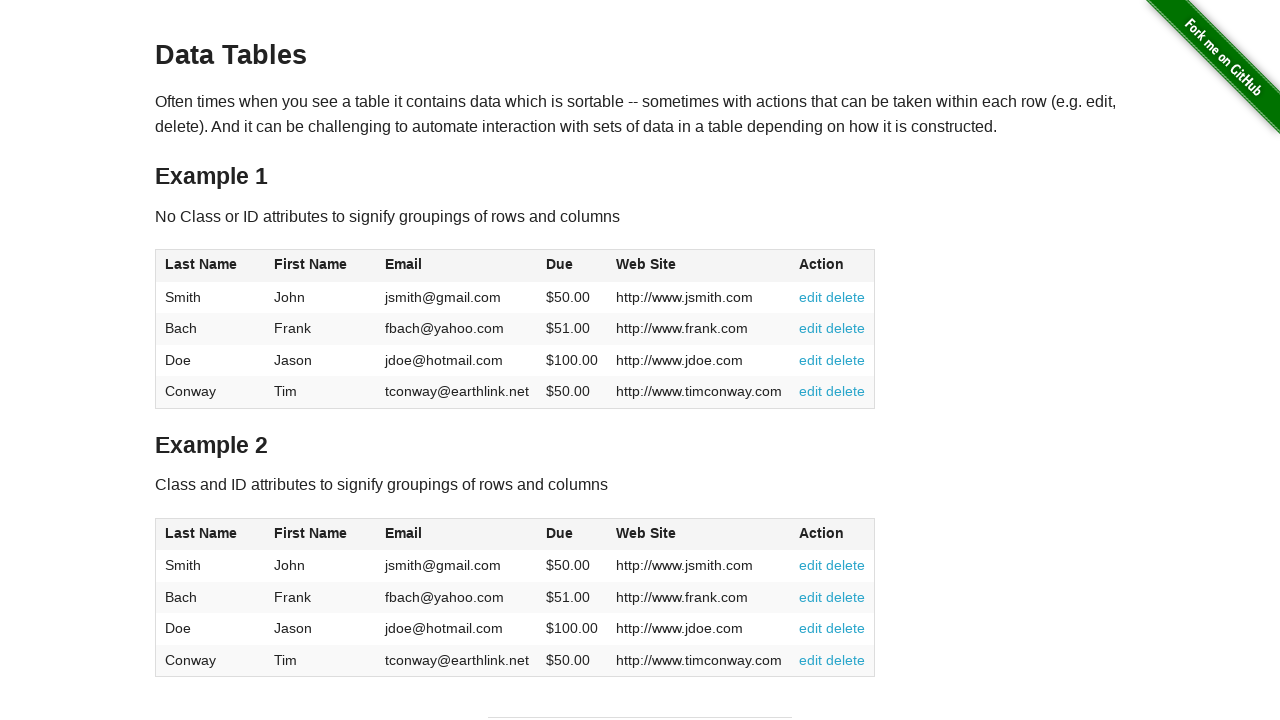

Retrieved header 4 text: 'Web Site'
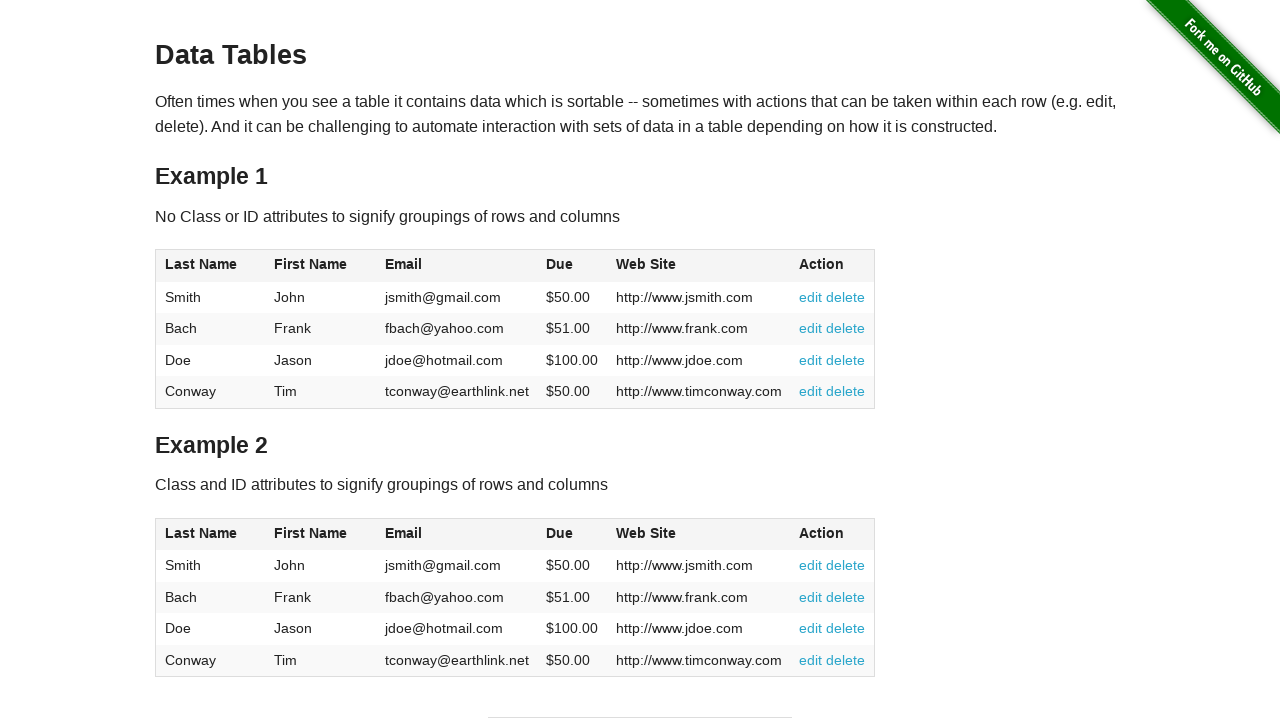

Validated header 4 matches expected text 'Web Site'
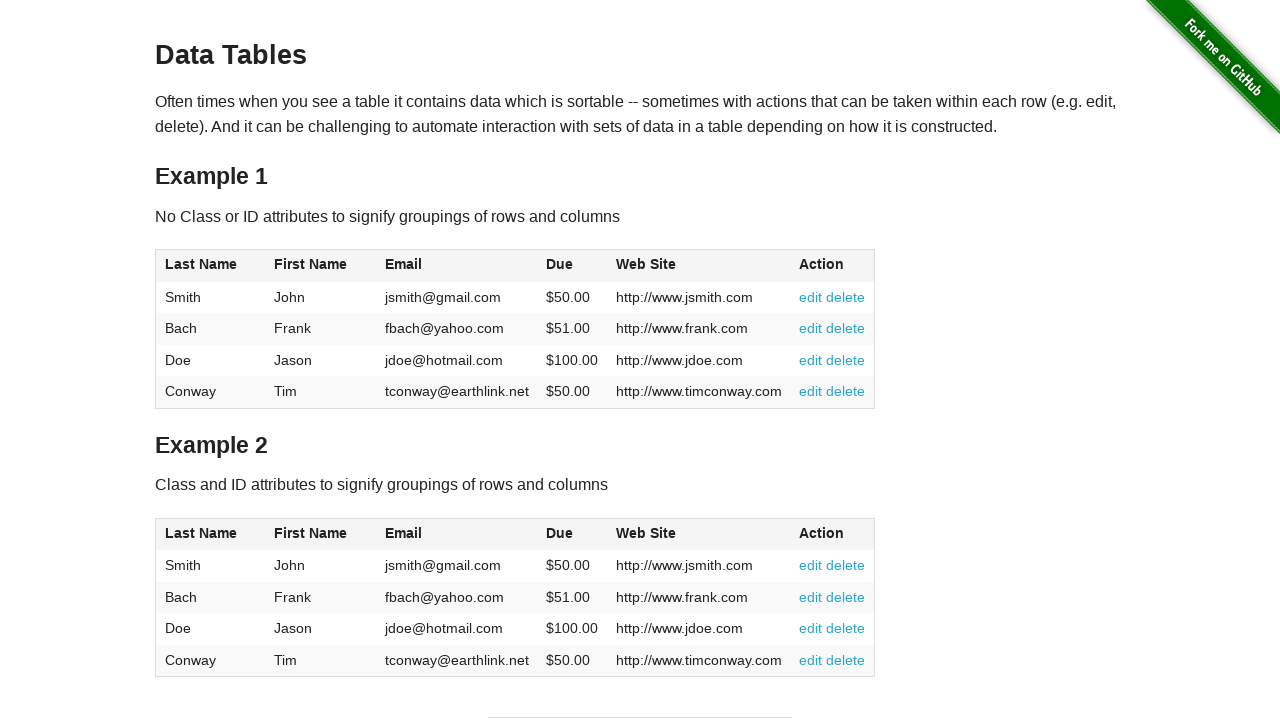

Retrieved header 5 text: 'Action'
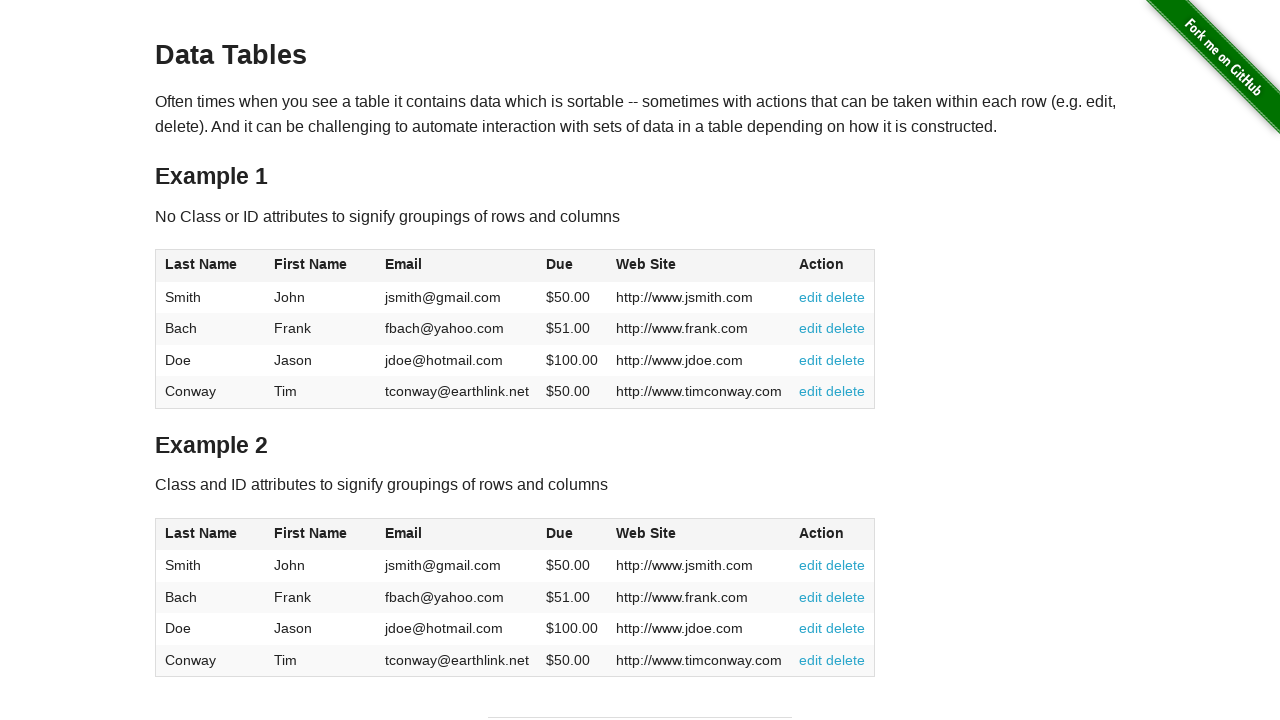

Validated header 5 matches expected text 'Action'
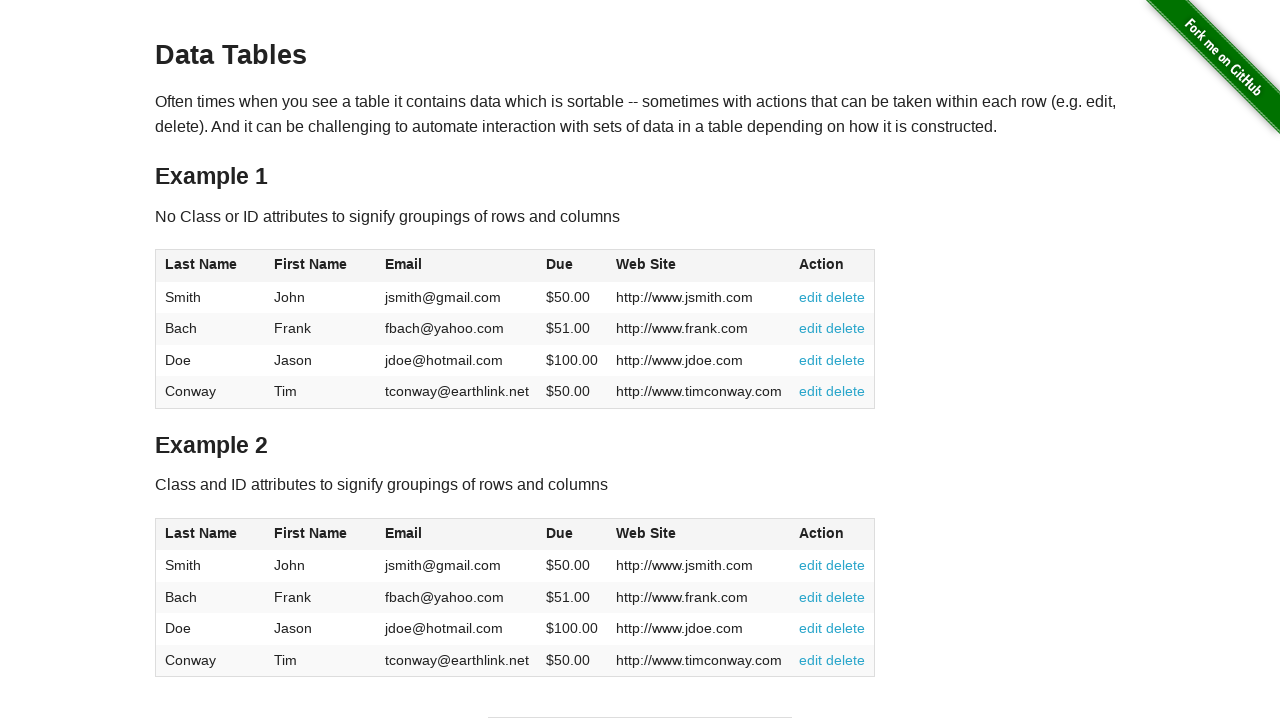

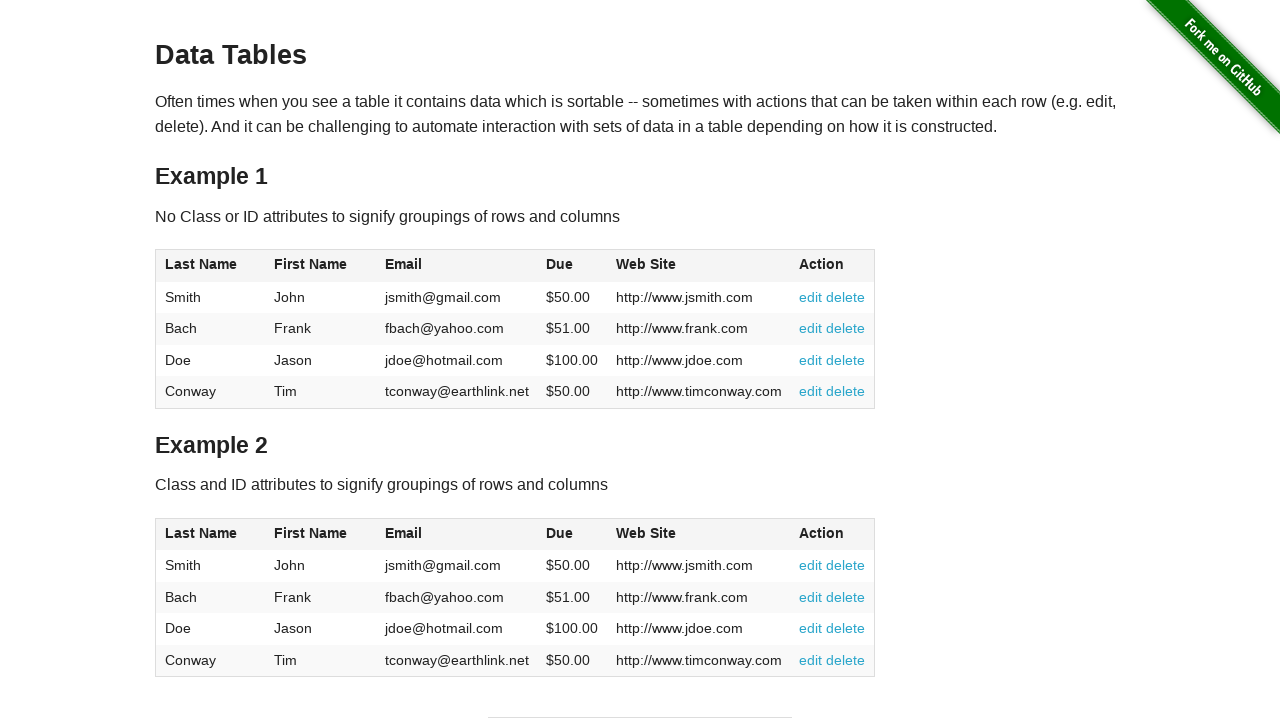